Tests a state dropdown by selecting 'Texas' from the dropdown menu and verifying the selection was successful

Starting URL: https://testcenter.techproeducation.com/index.php?page=dropdown

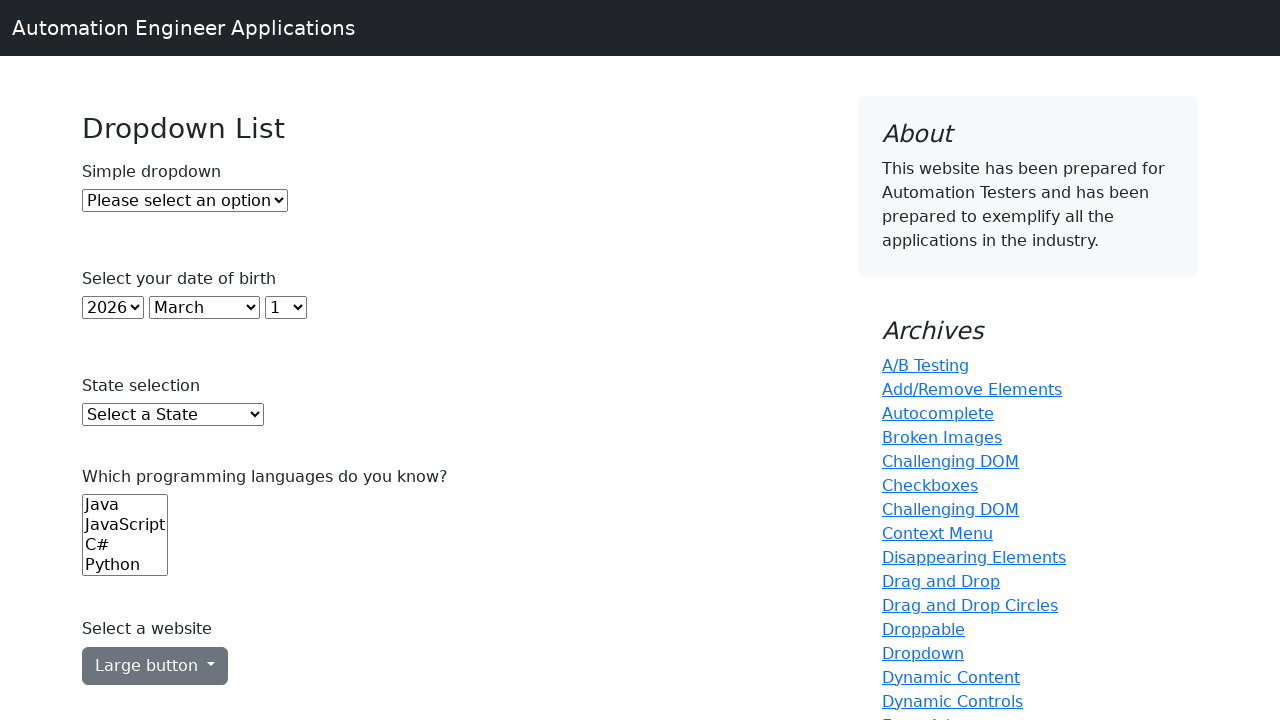

State dropdown element is visible and ready
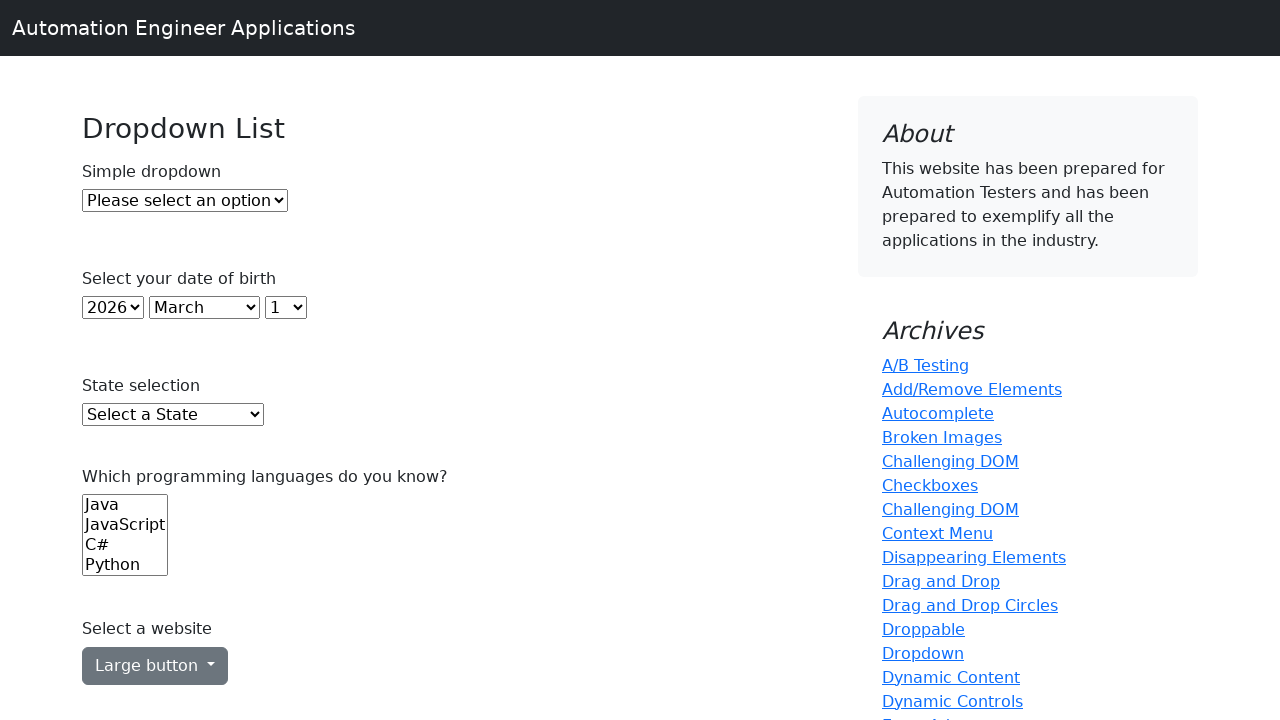

Selected 'Texas' from the state dropdown menu on #state
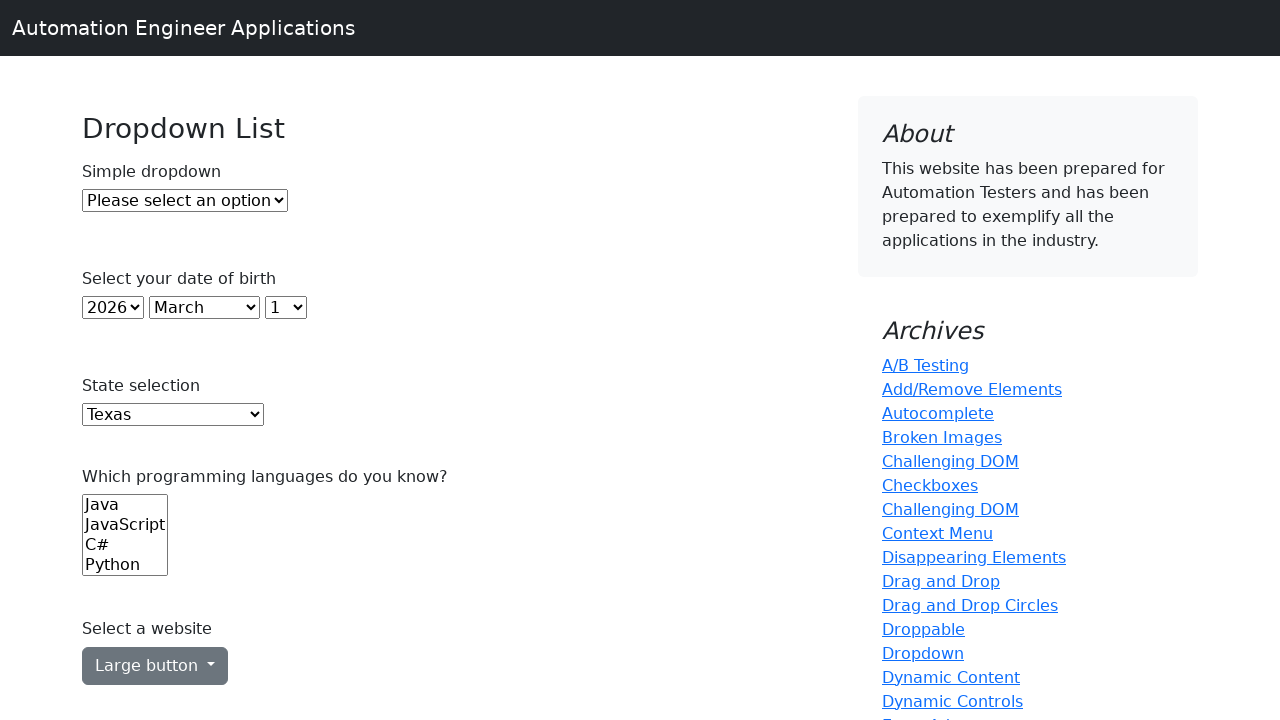

Retrieved the selected value from the dropdown
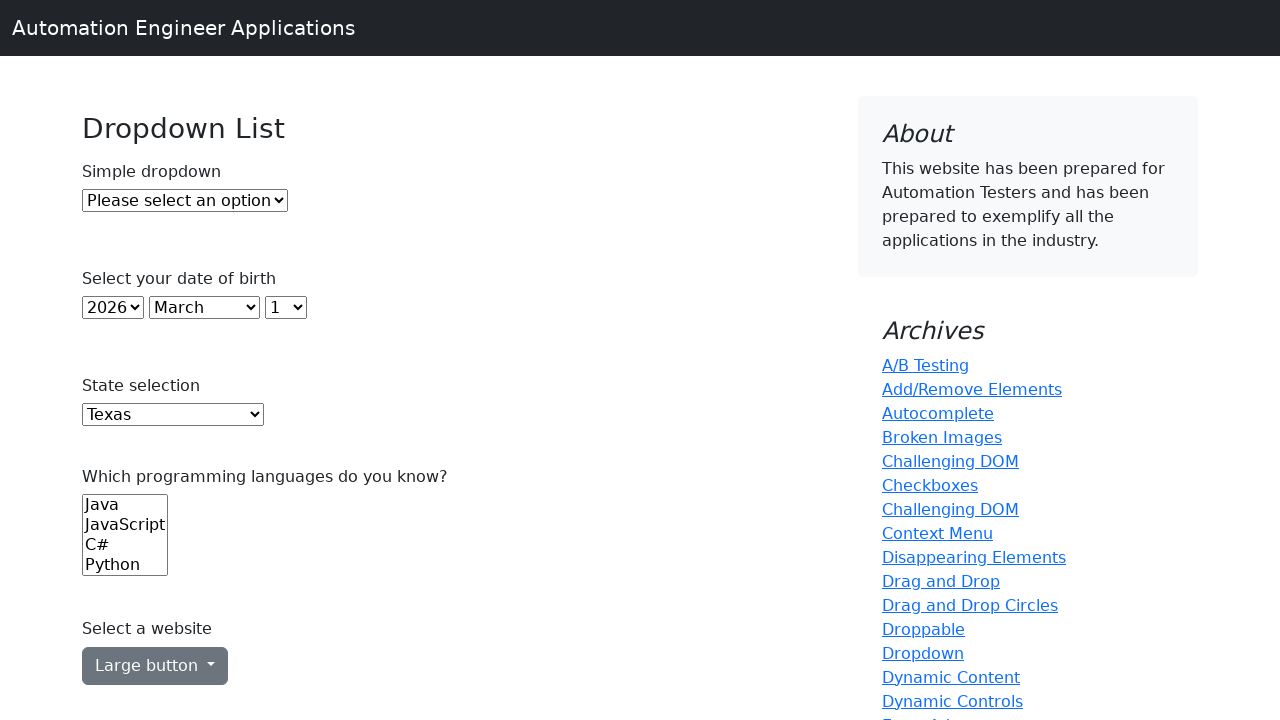

Verified that Texas is selected in the dropdown (value matches 'TX' or text contains 'Texas')
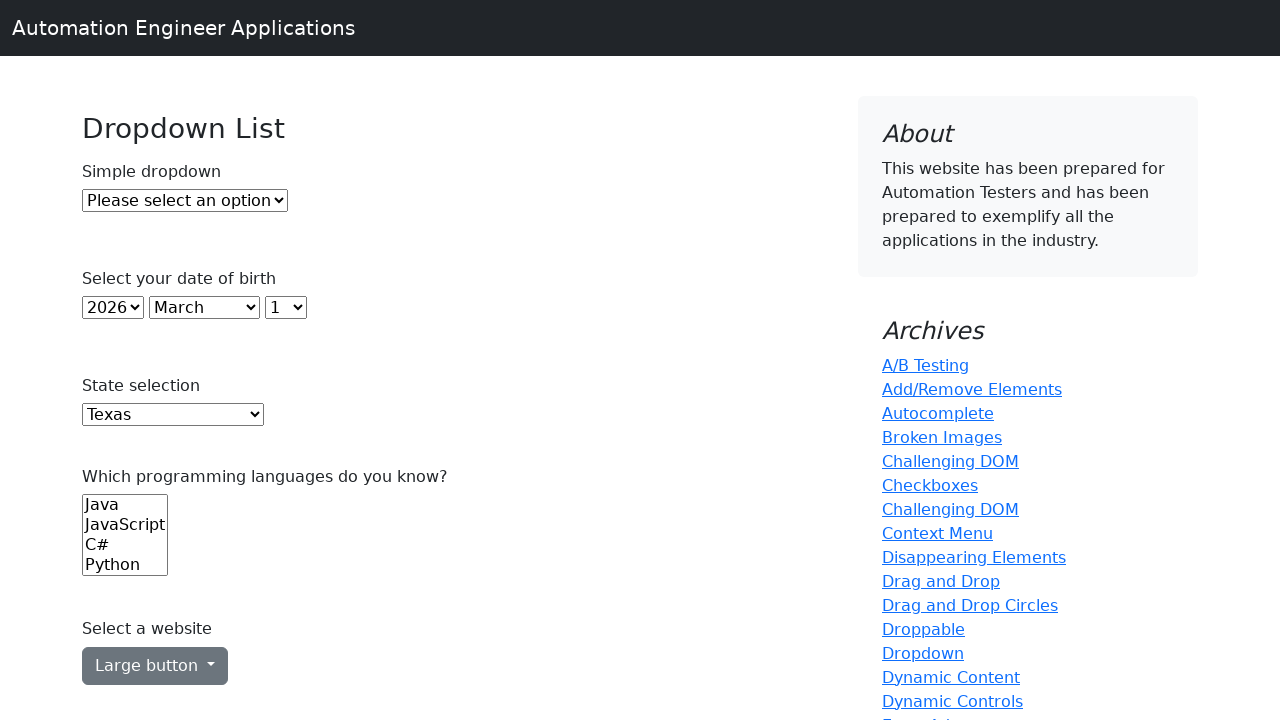

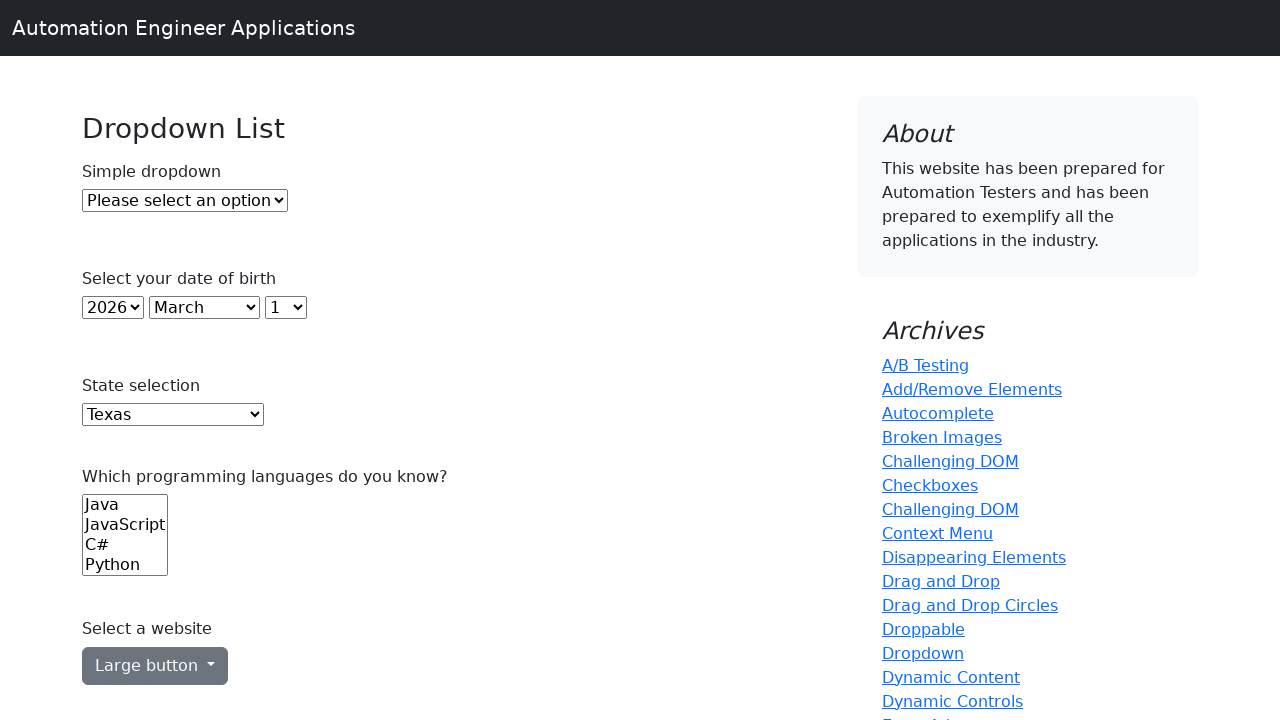